Tests a simple registration form by filling in first name, last name, email, and phone number fields, then submitting and handling the confirmation alert.

Starting URL: https://v1.training-support.net/selenium/simple-form

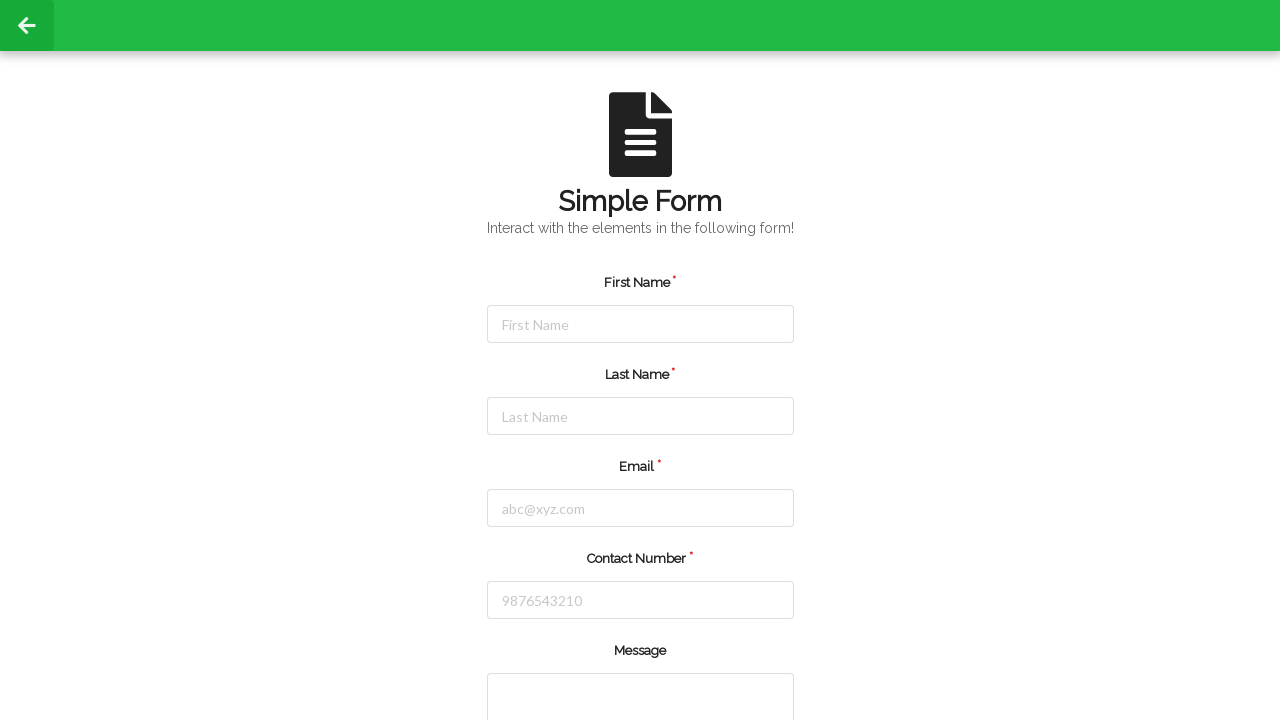

Cleared first name field on #firstName
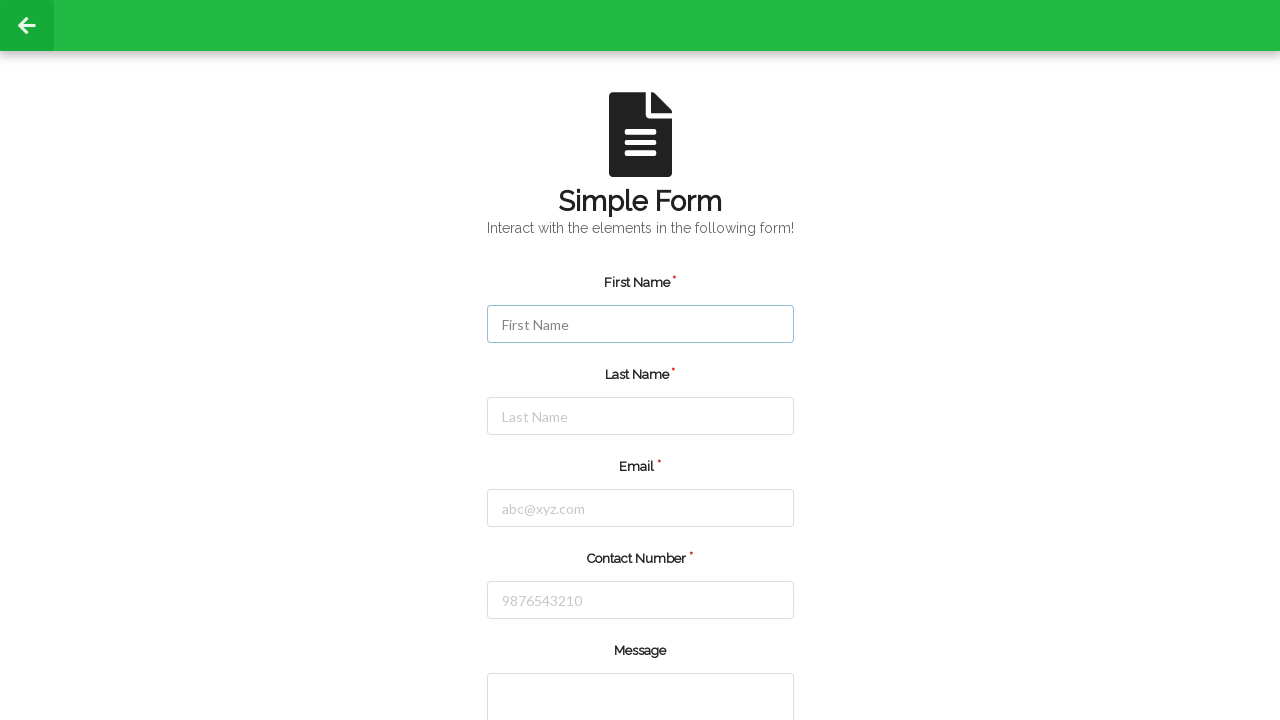

Filled first name field with 'Jennifer' on #firstName
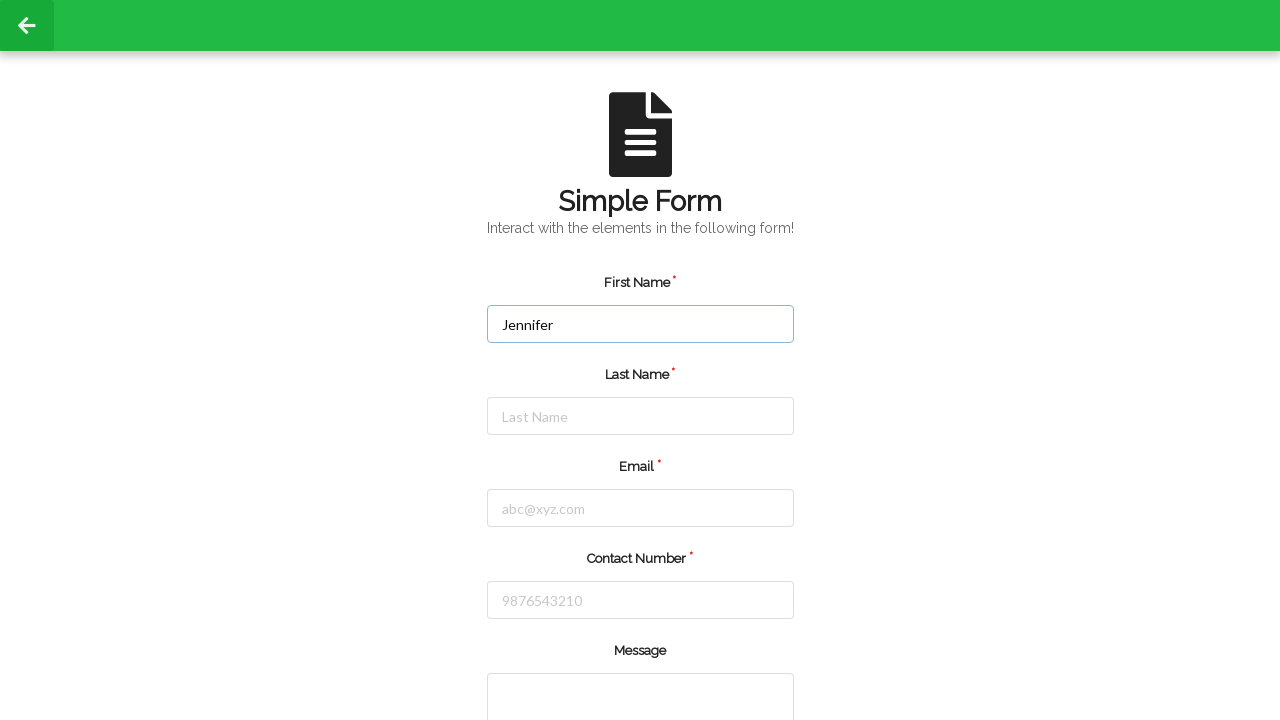

Cleared last name field on #lastName
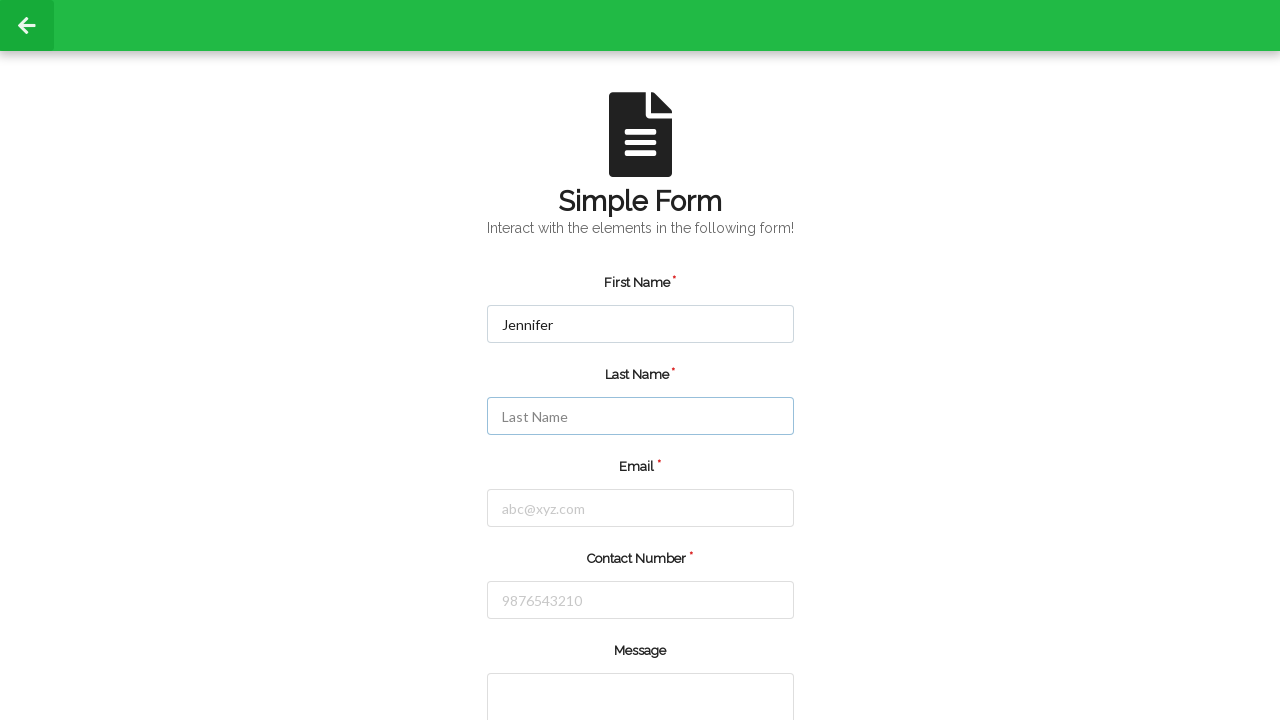

Filled last name field with 'Morrison' on #lastName
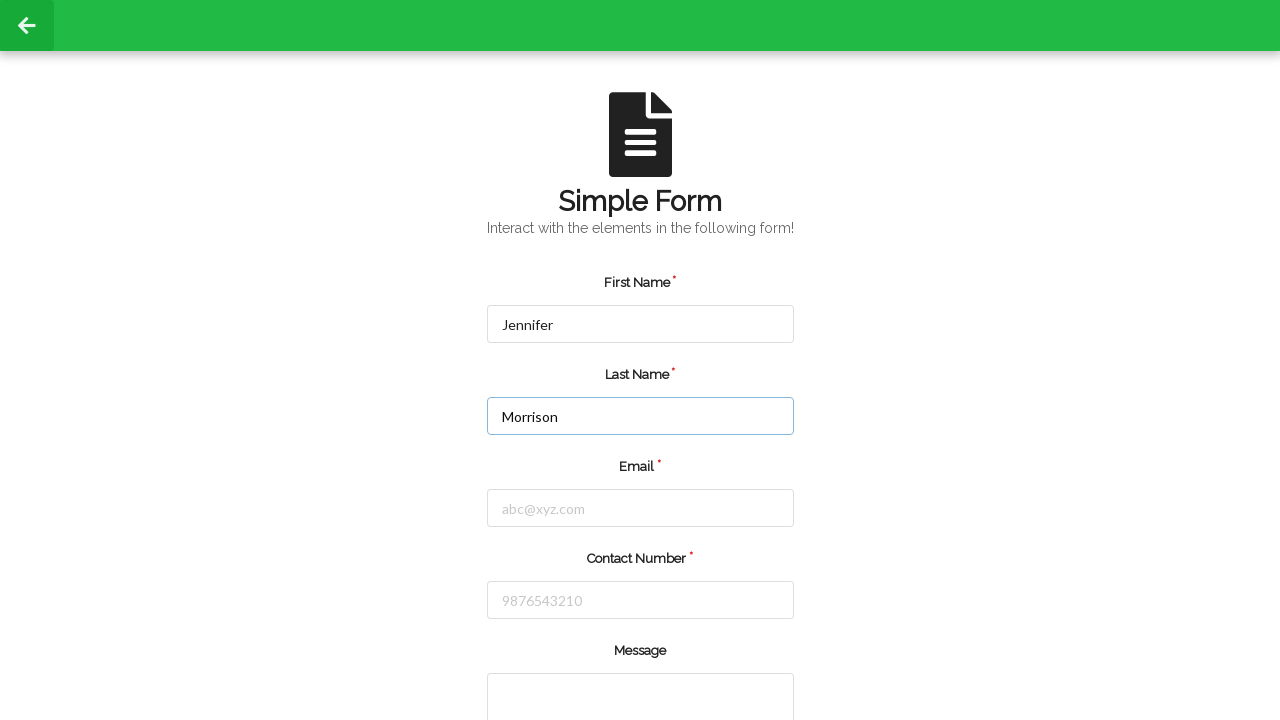

Cleared email field on #email
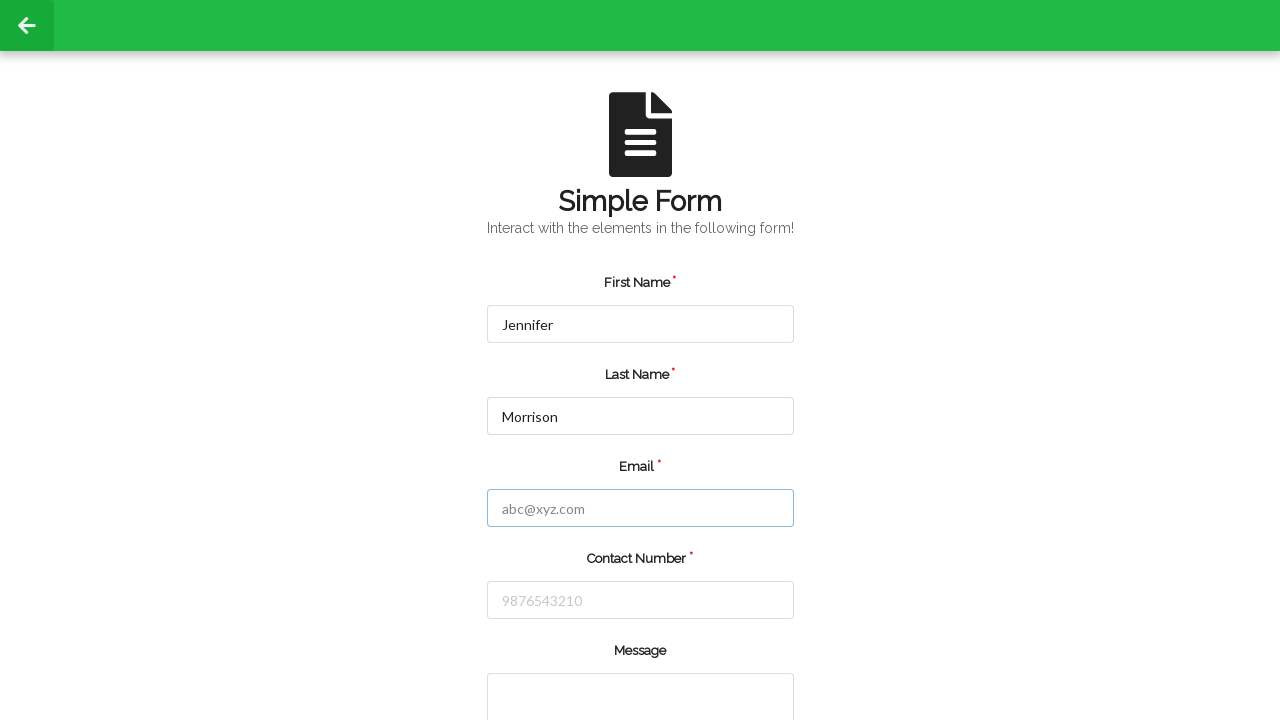

Filled email field with 'jennifer.morrison@example.com' on #email
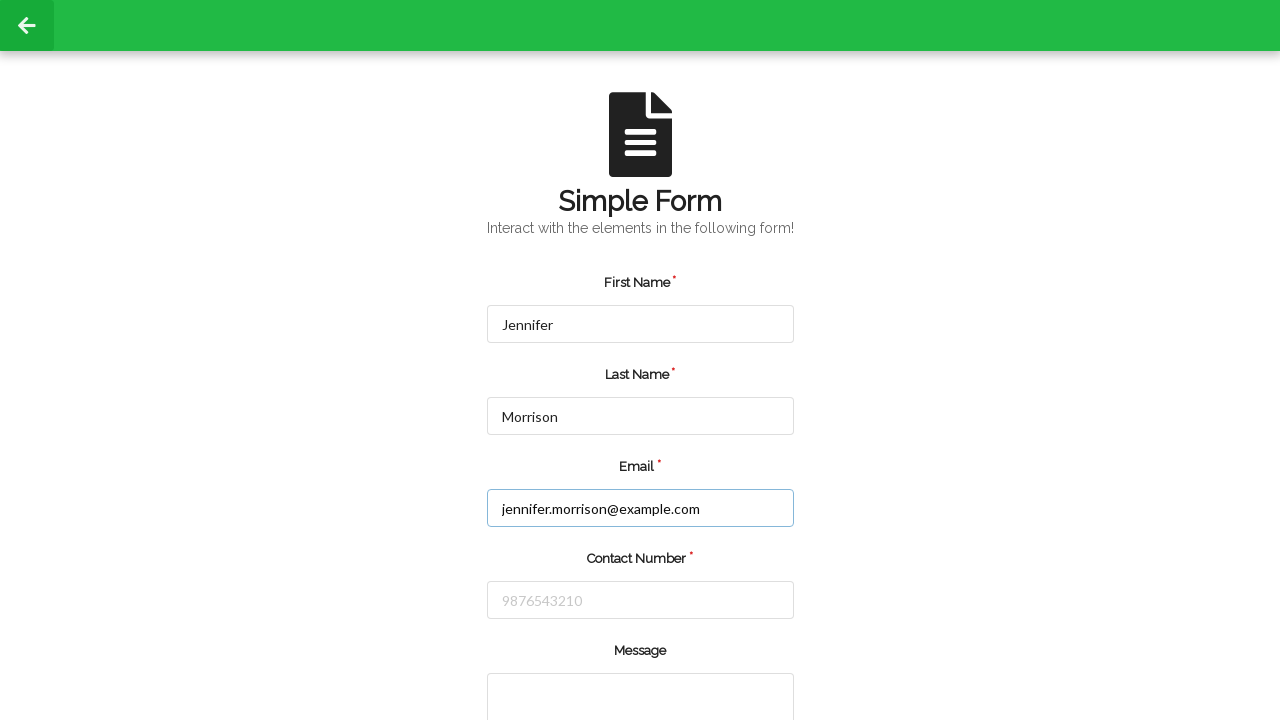

Cleared phone number field on #number
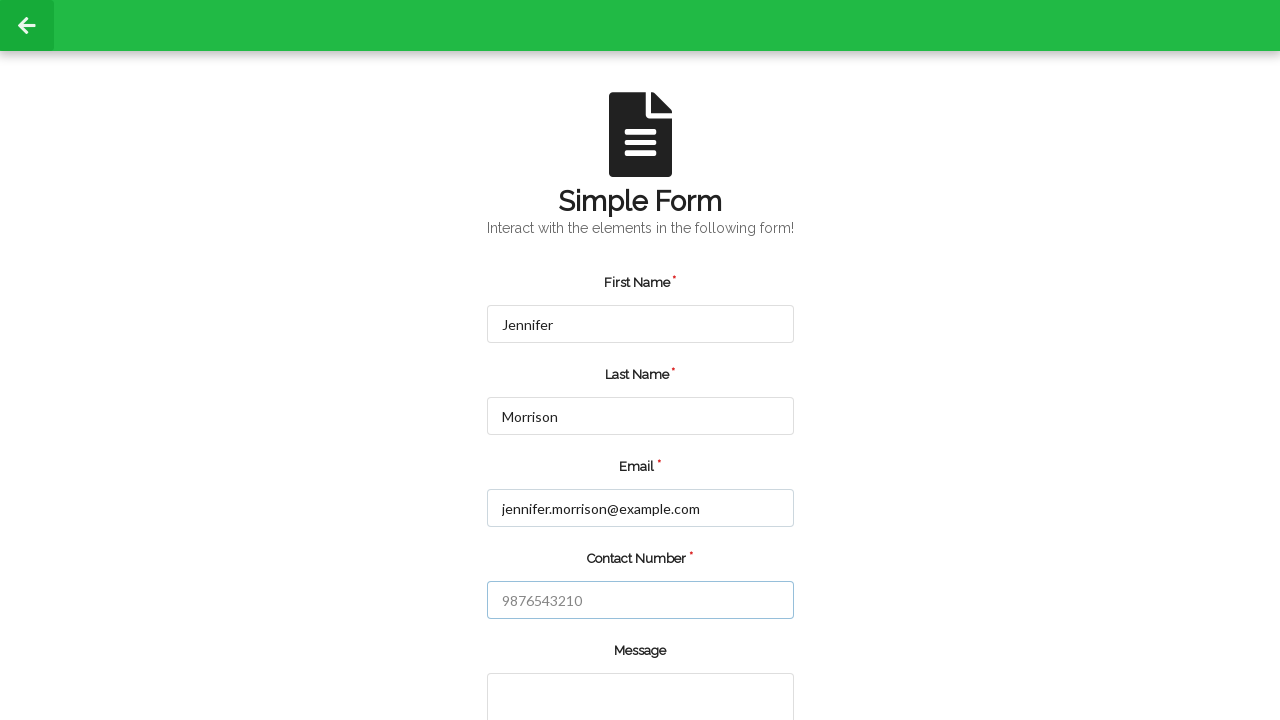

Filled phone number field with '5551234567' on #number
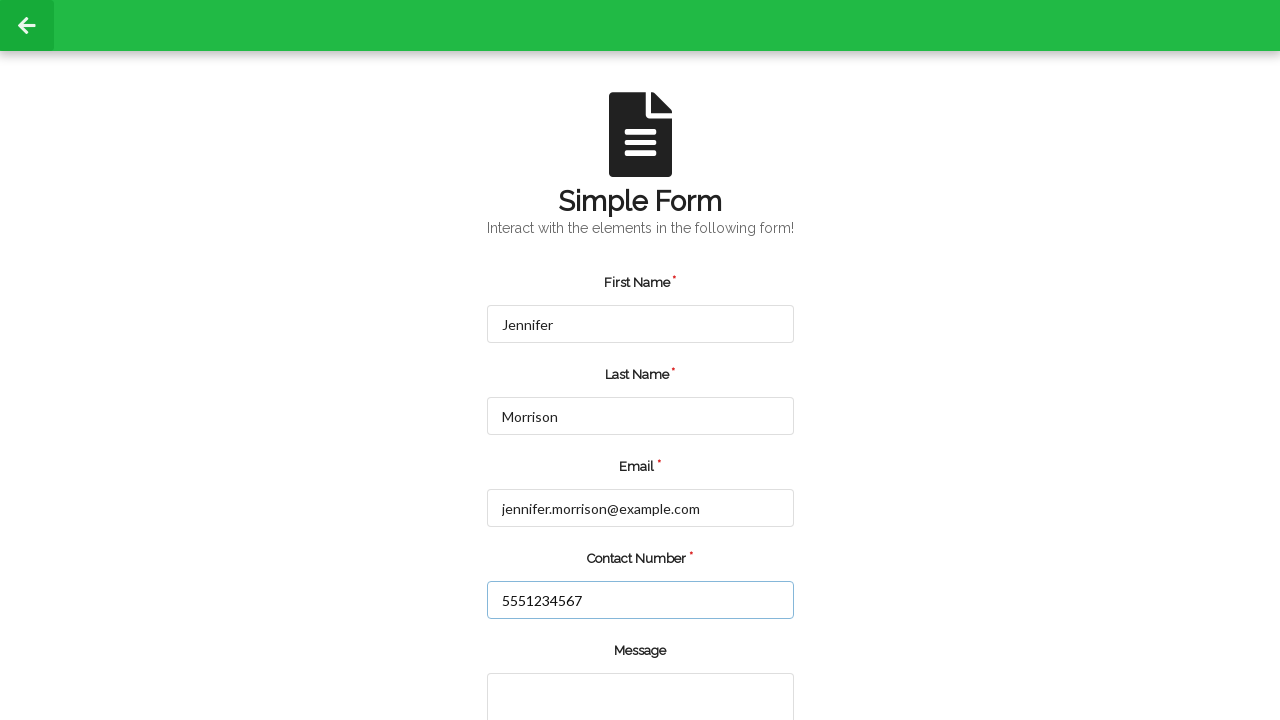

Clicked submit button at (558, 660) on input.green
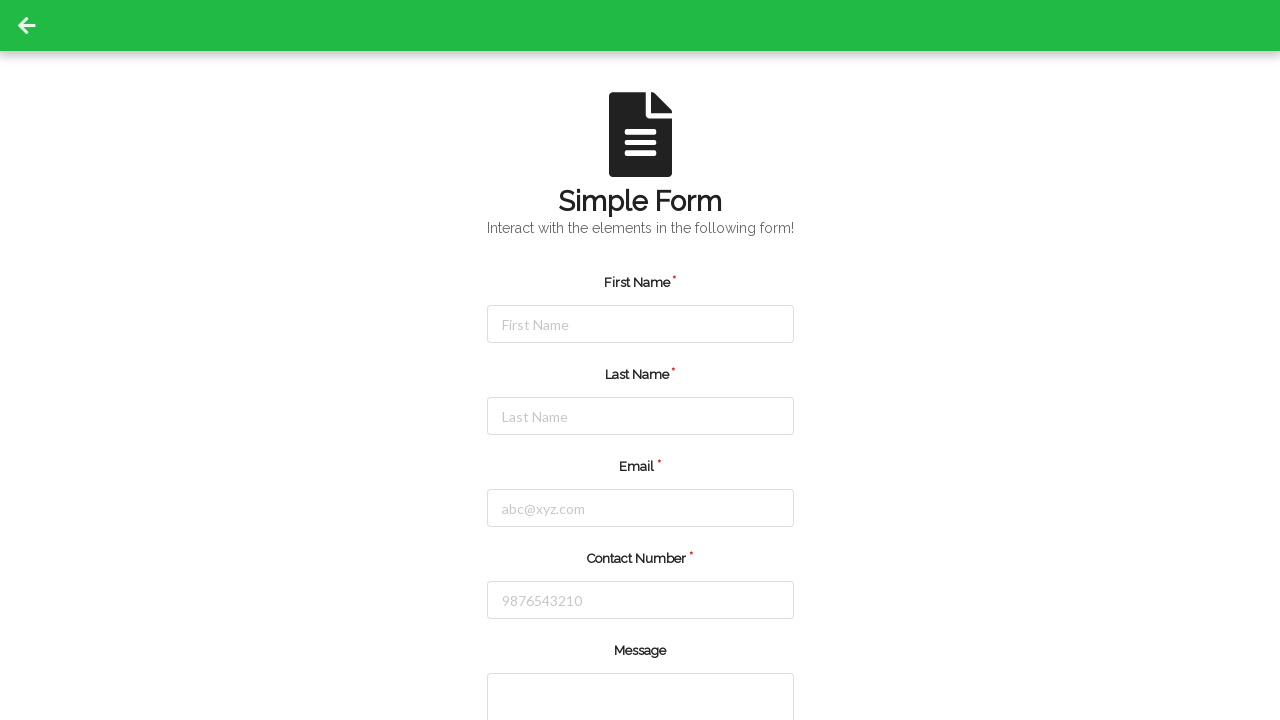

Set up alert dialog handler to accept
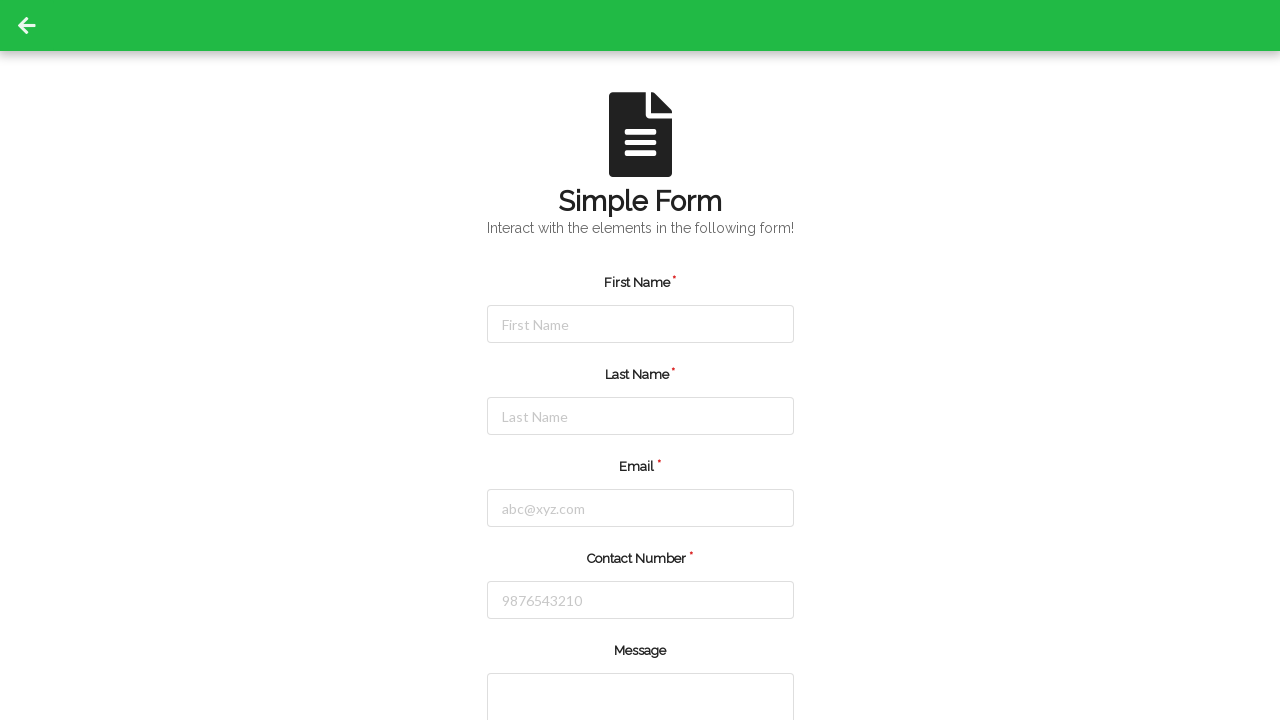

Waited for alert processing and confirmation
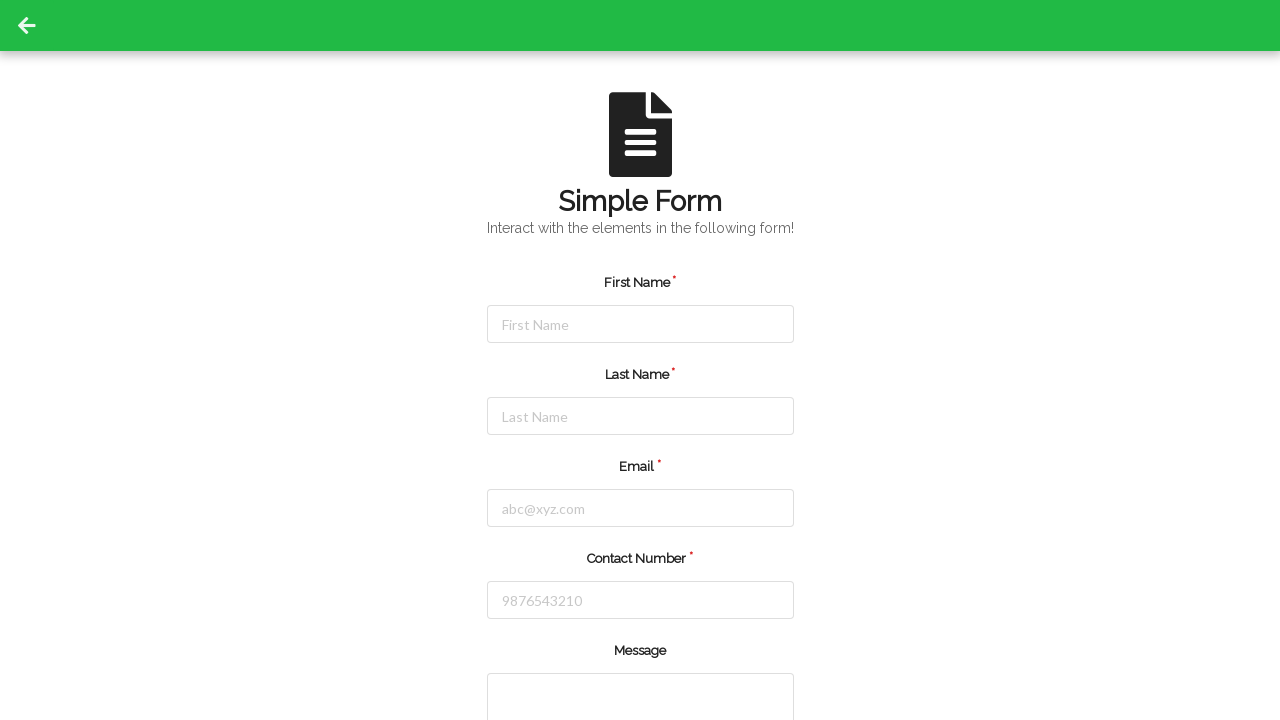

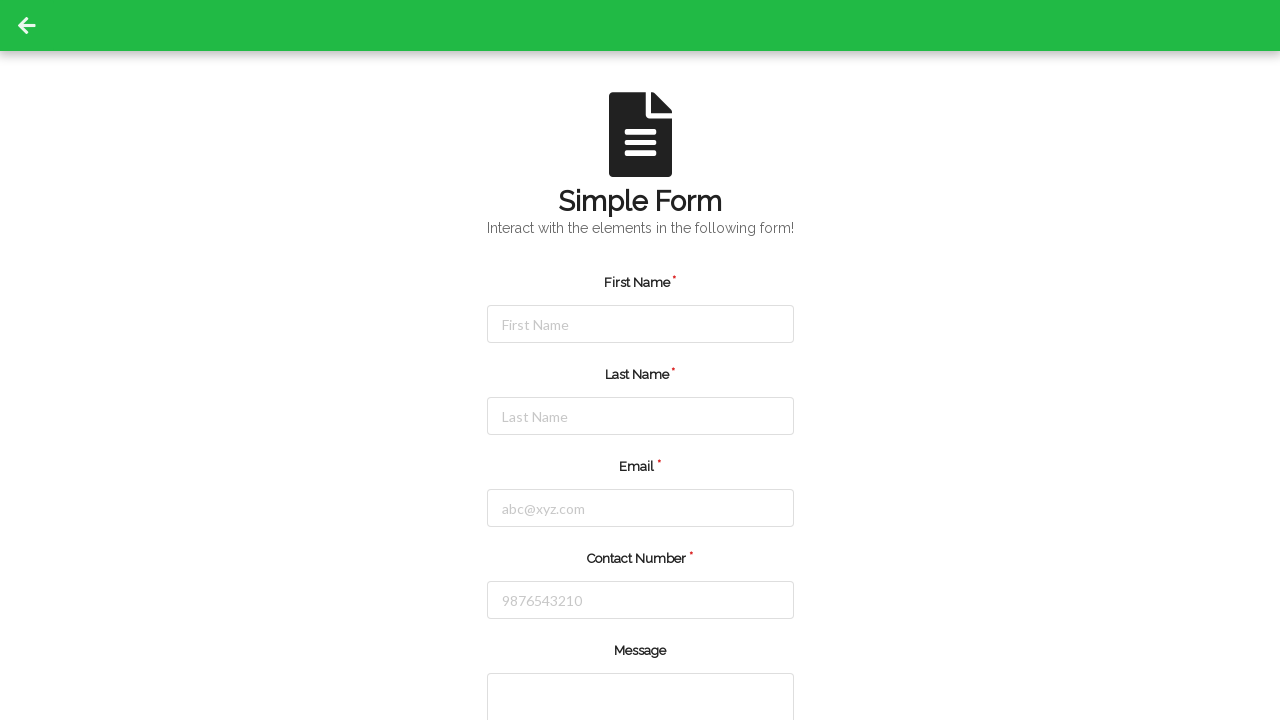